Tests form submission by filling name and email fields, submitting the form, and verifying the confirmation message

Starting URL: https://otus.home.kartushin.su/training.html

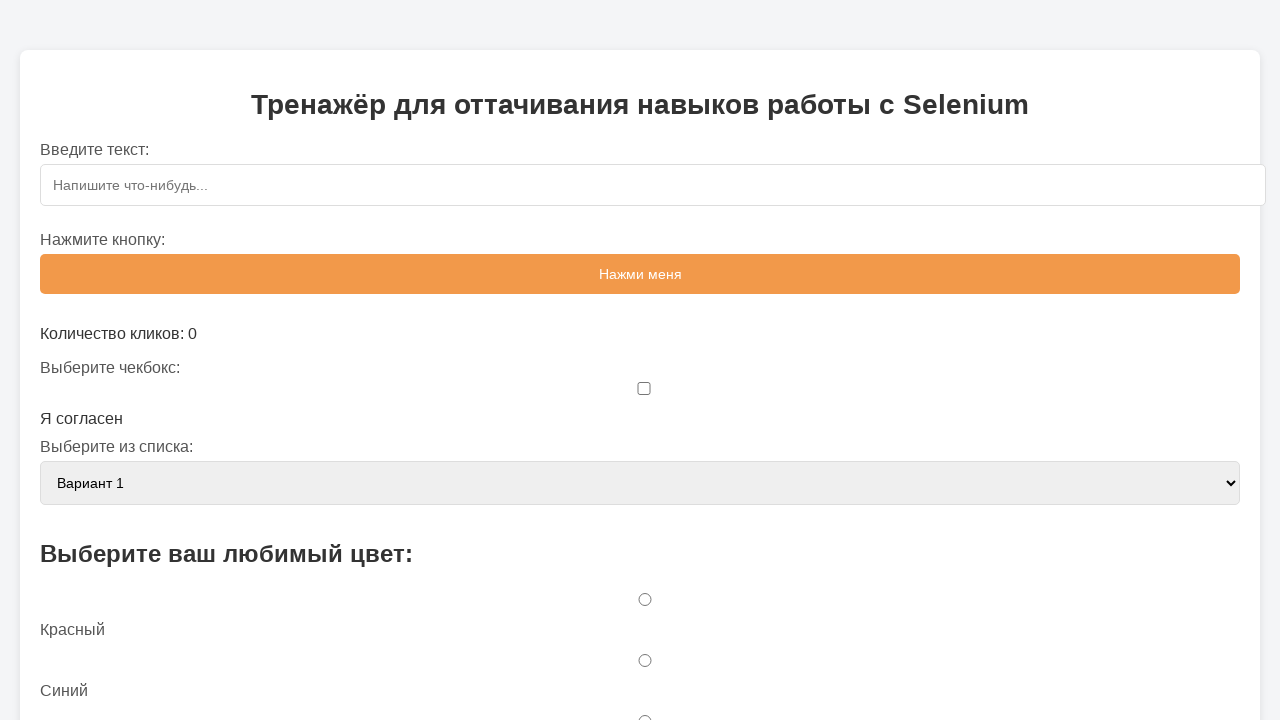

Navigated to training page
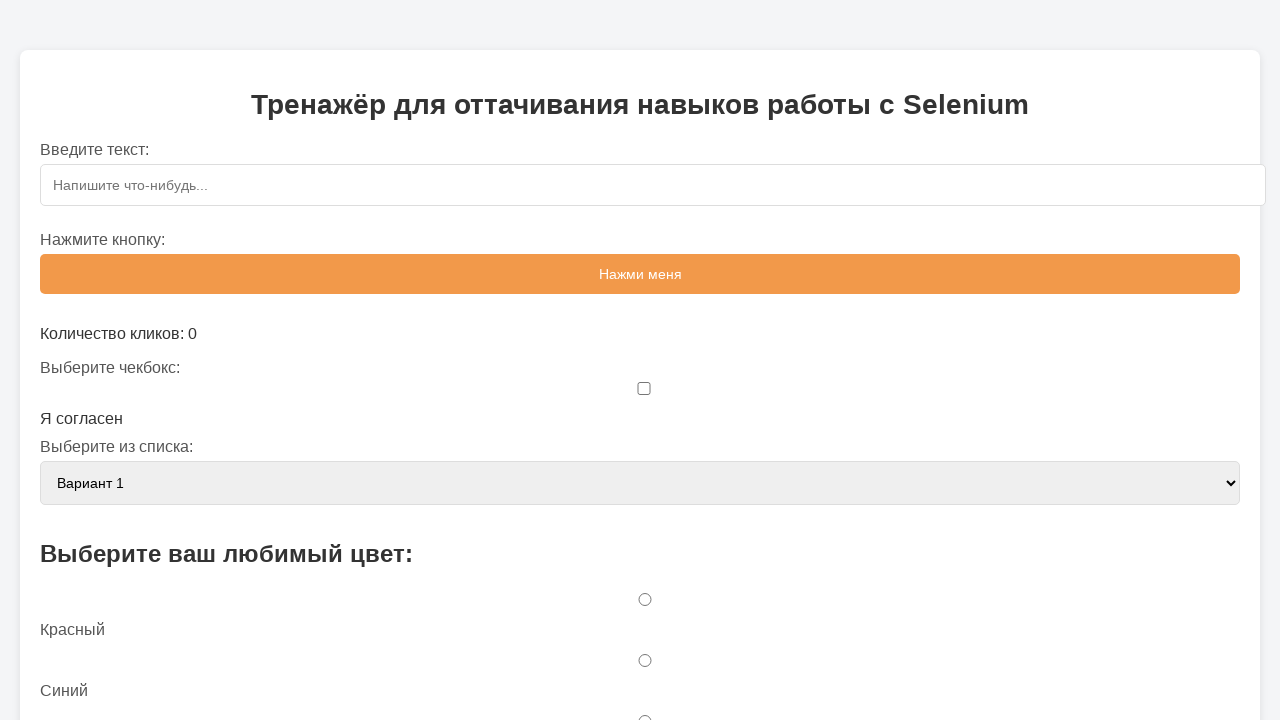

Filled name field with 'Диана' on #name
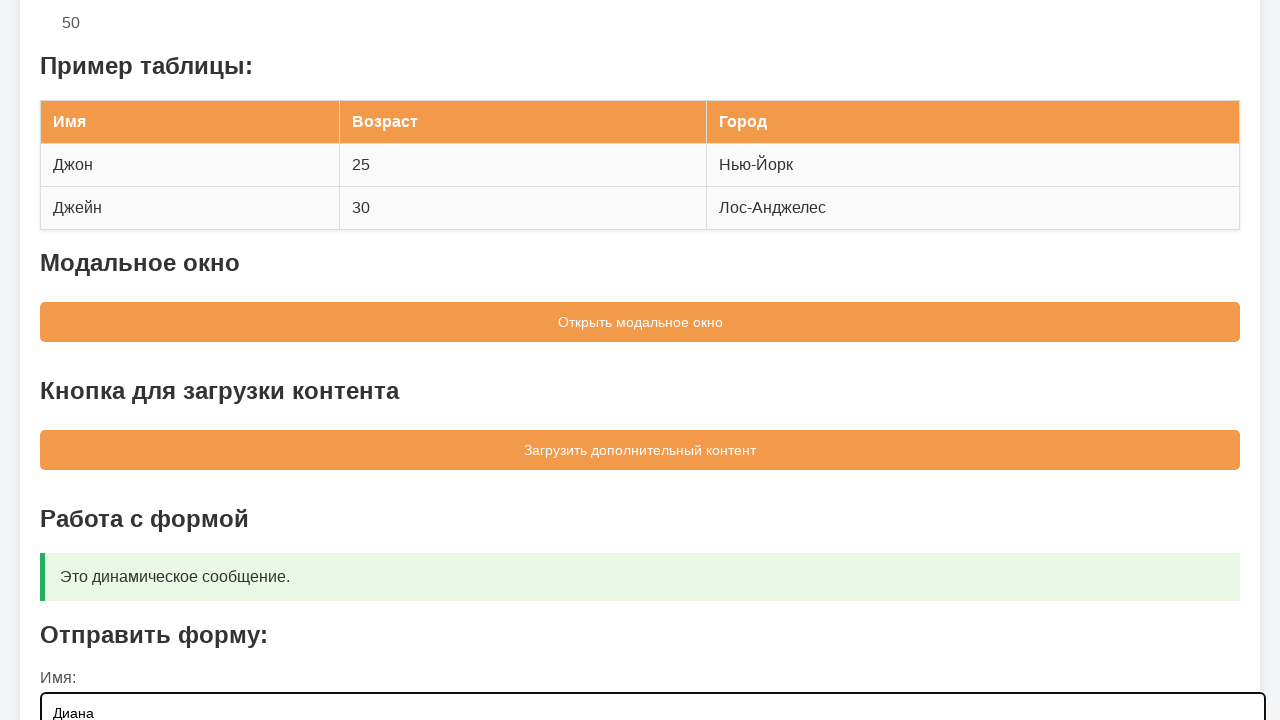

Filled email field with 'myau@imbox.ru' on #email
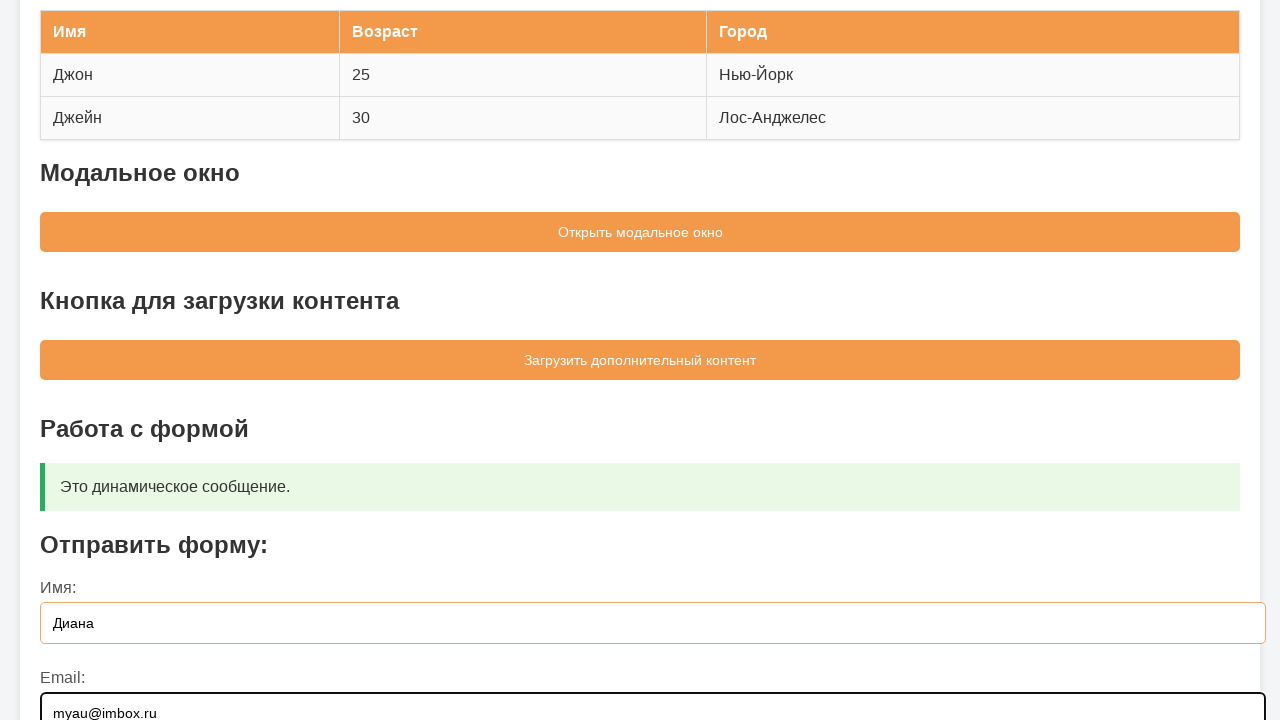

Clicked form submit button at (640, 559) on #sampleForm button
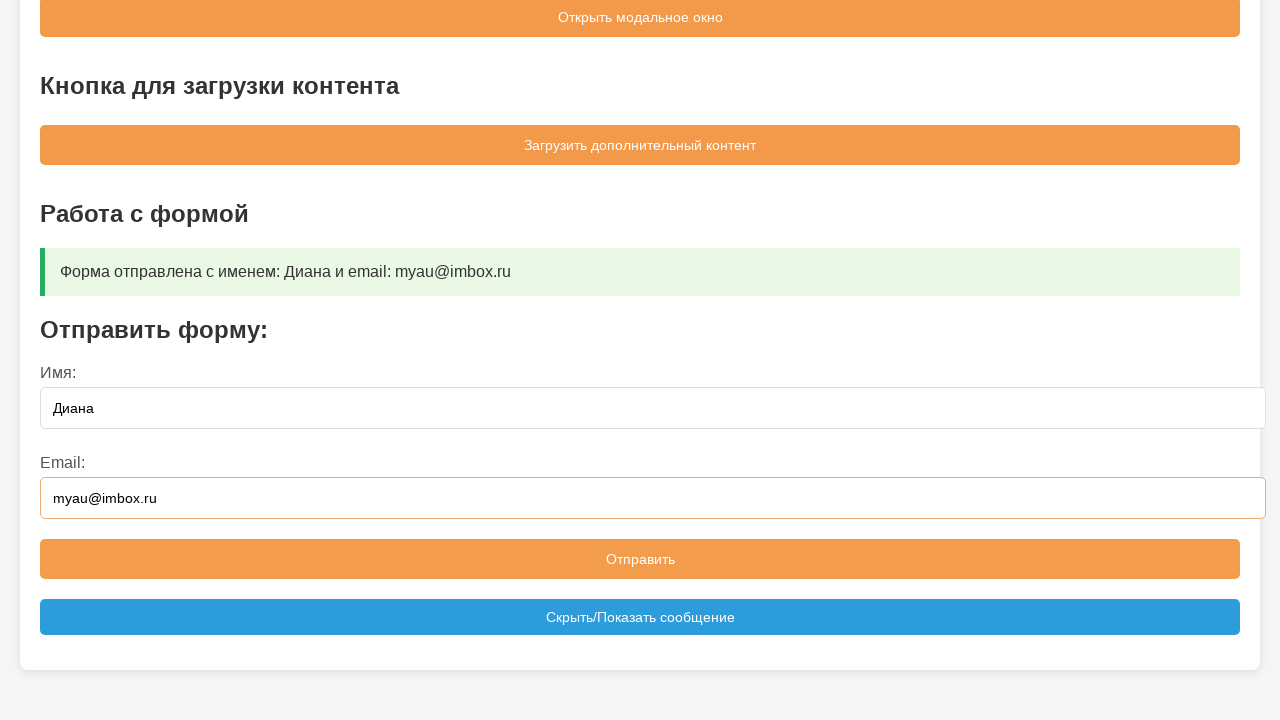

Located message box element
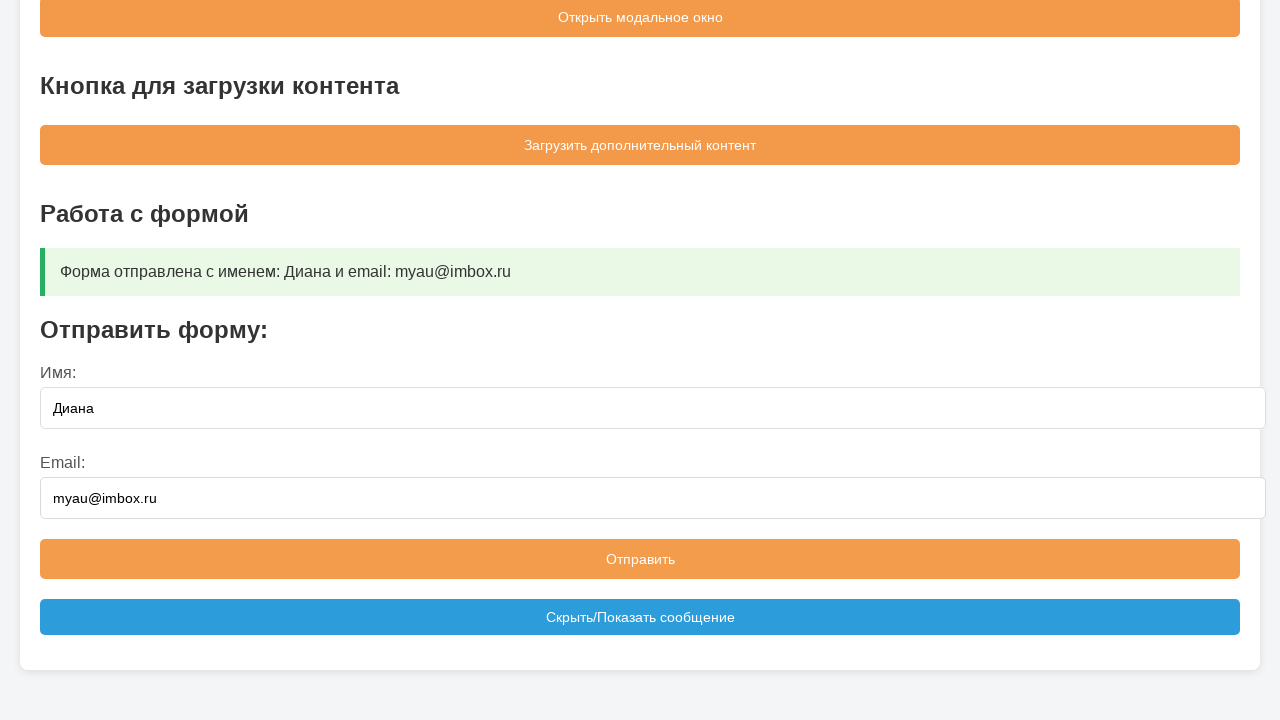

Verified confirmation message matches expected text
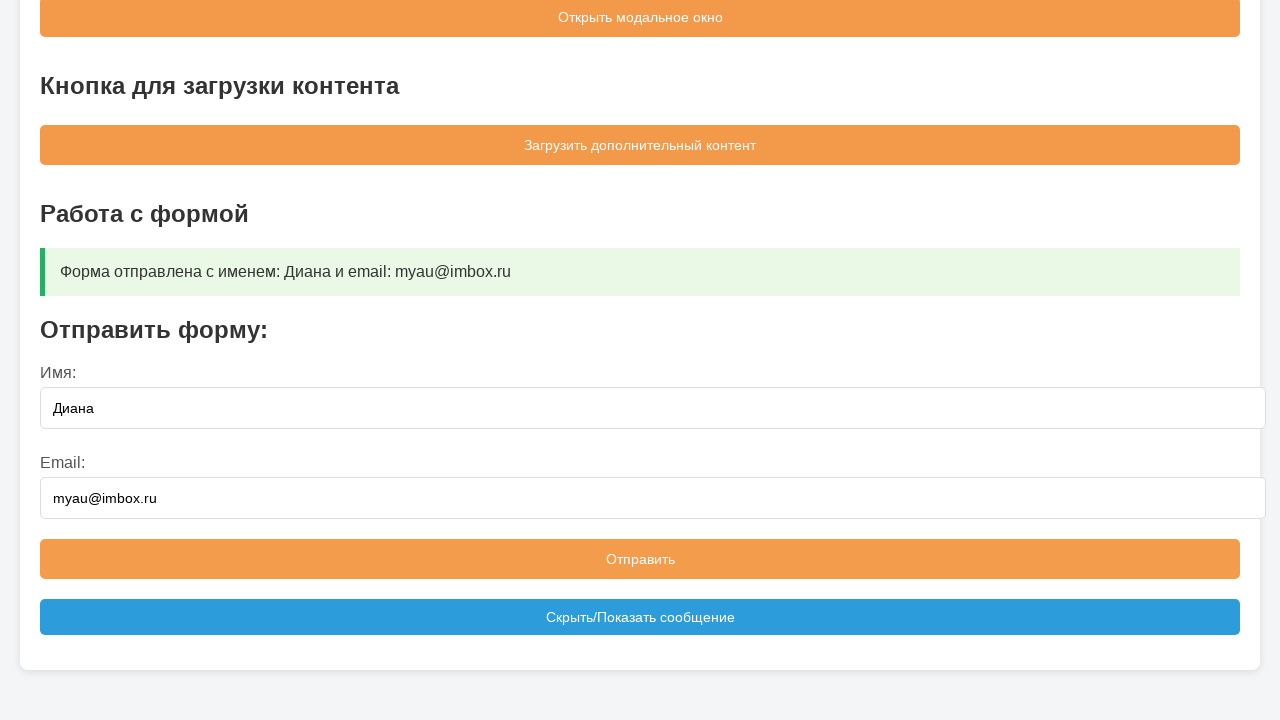

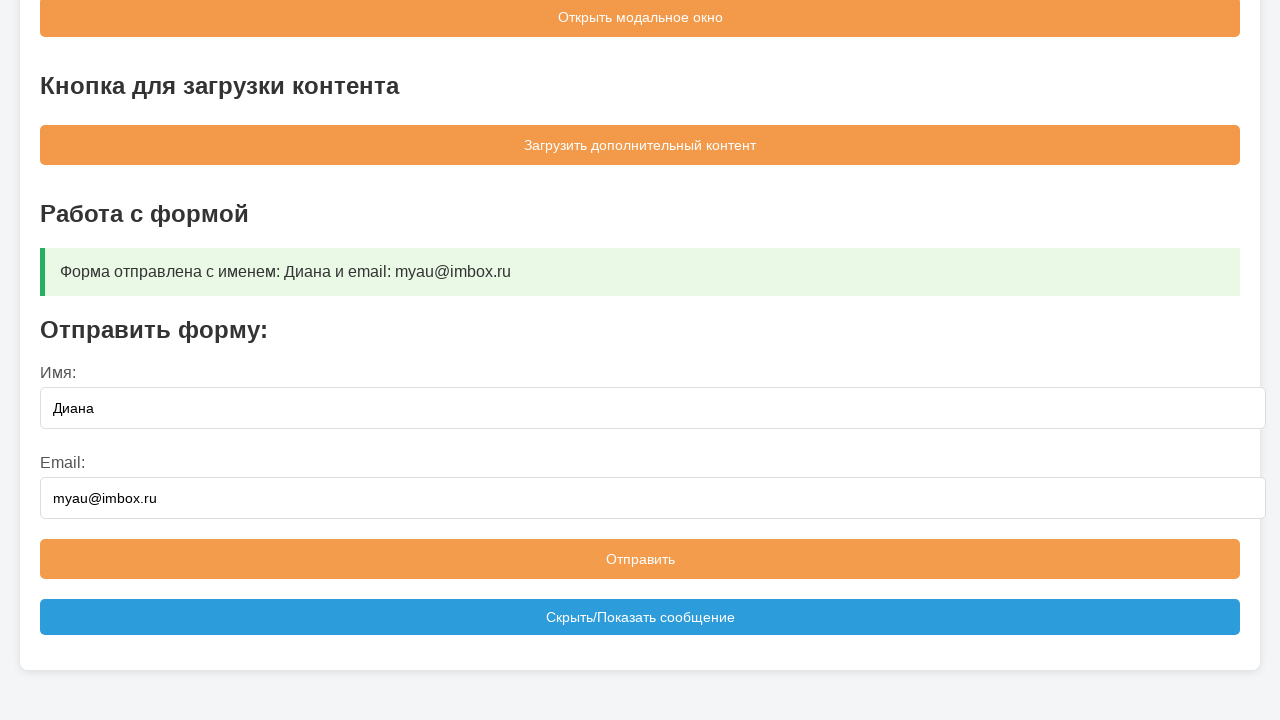